Performs a drag and drop operation by dragging an element to a target container

Starting URL: http://sahitest.com/demo/dragDropMooTools.htm

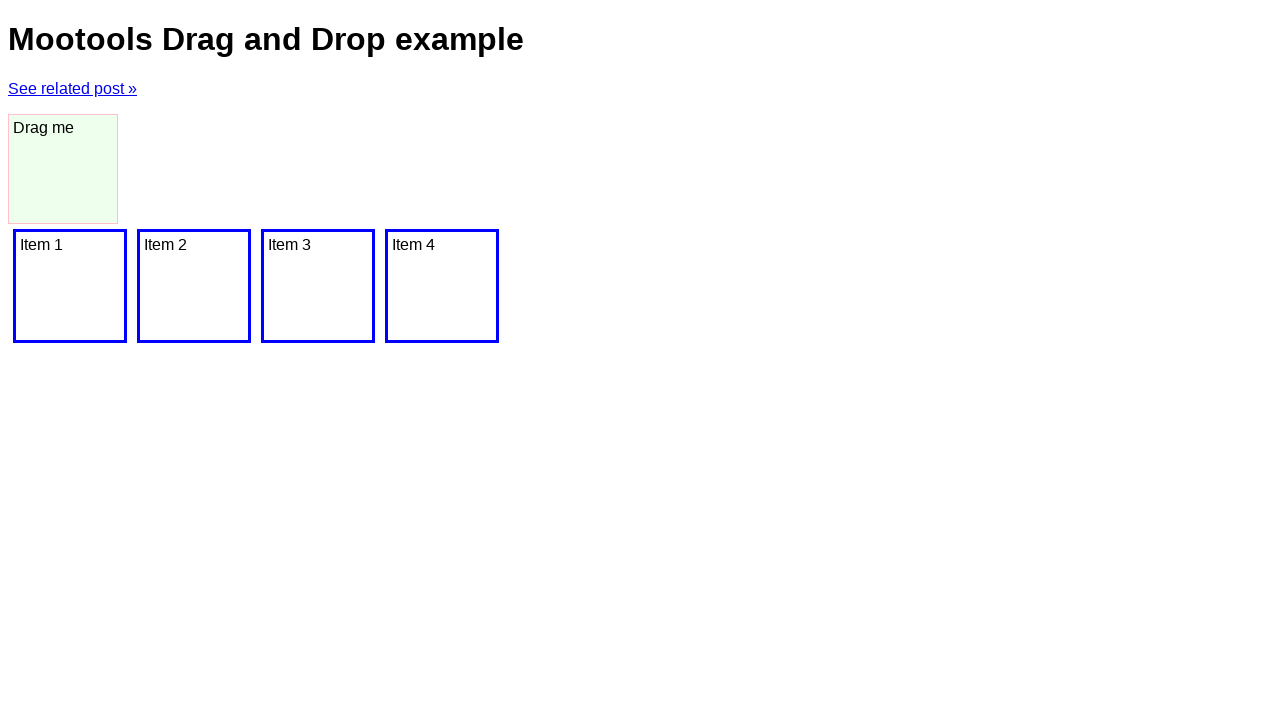

Located draggable element with id 'dragger'
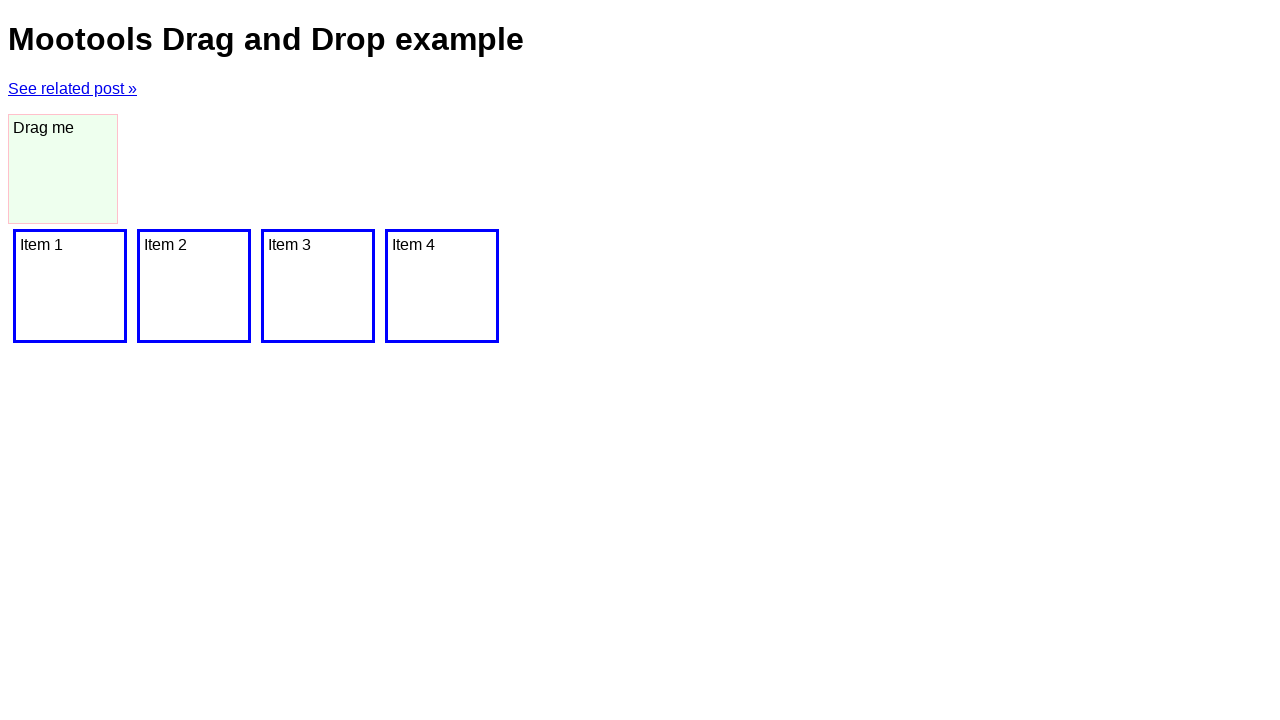

Located target drop zone container
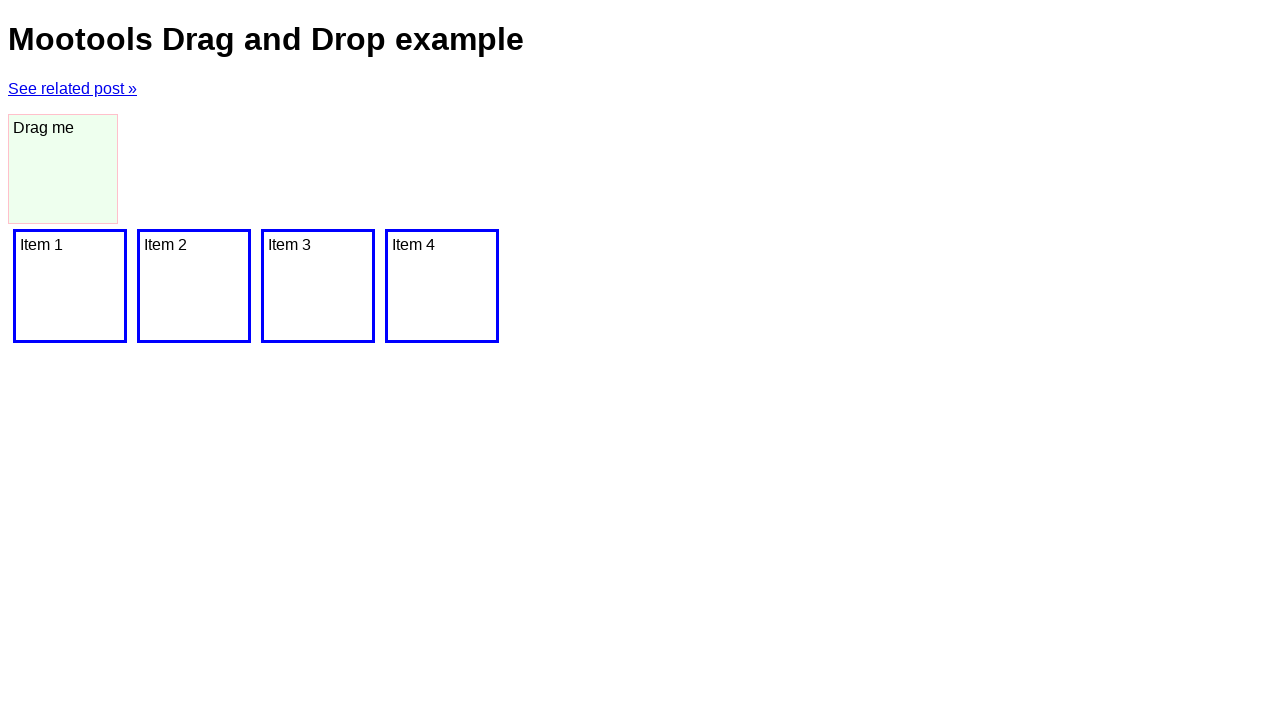

Performed drag and drop operation from dragger element to target container at (70, 286)
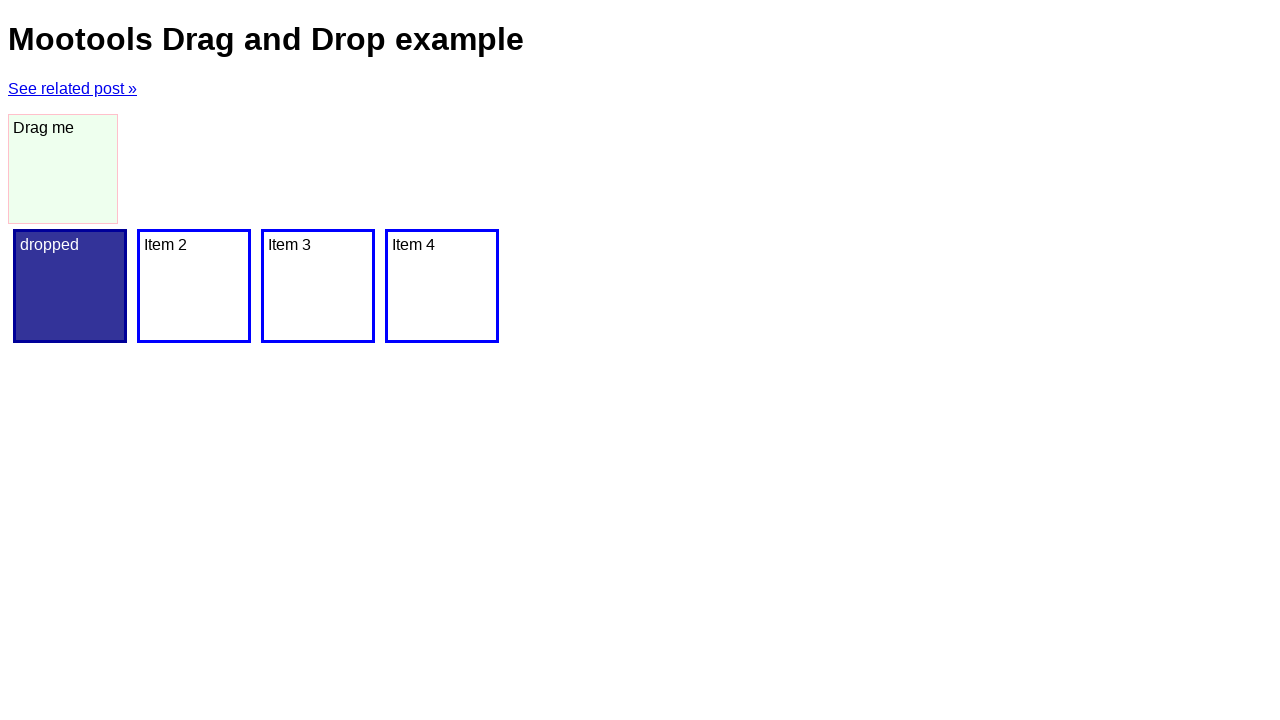

Waited 3 seconds to observe drag and drop result
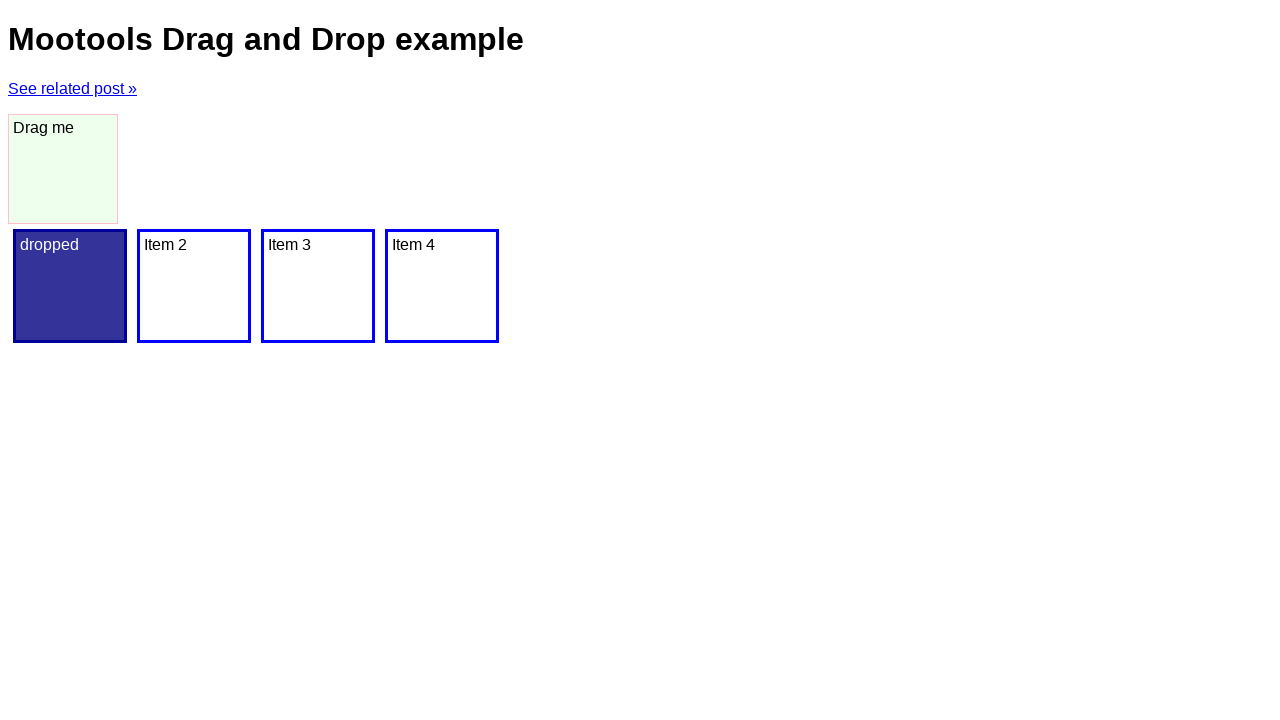

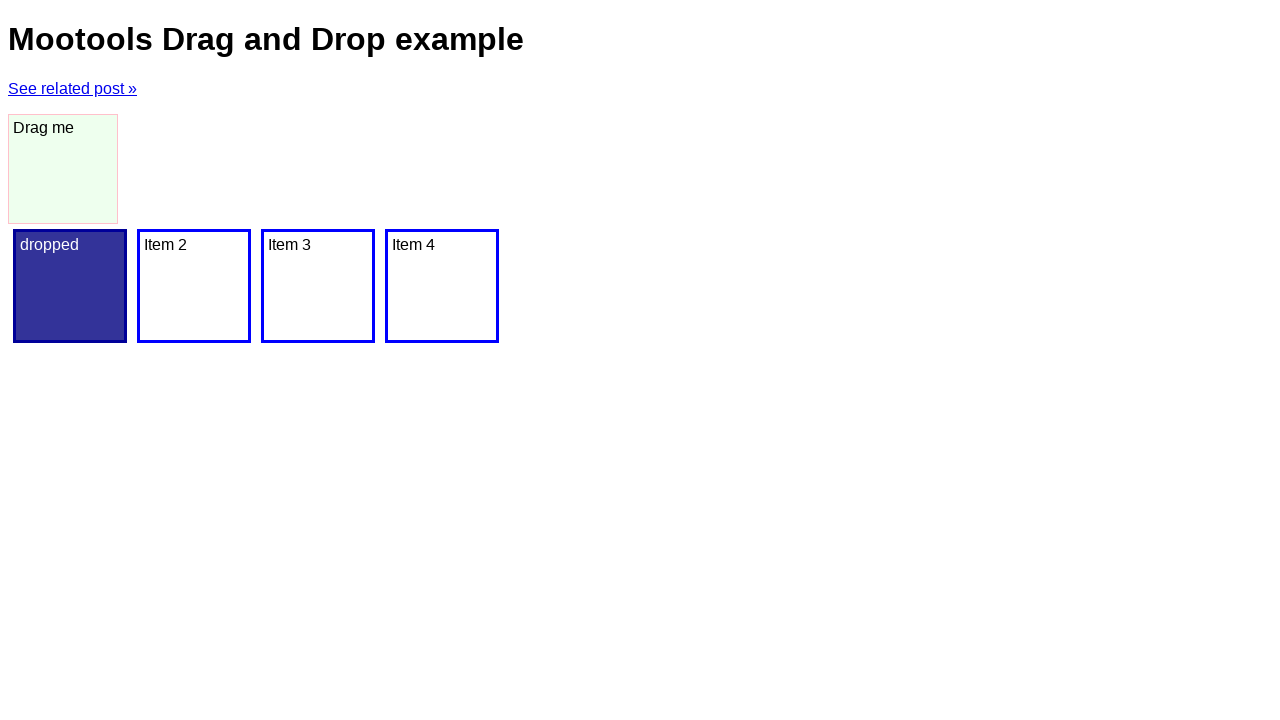